Navigates to Browse Languages and clicks on the 0-9 submenu item

Starting URL: http://www.99-bottles-of-beer.net/

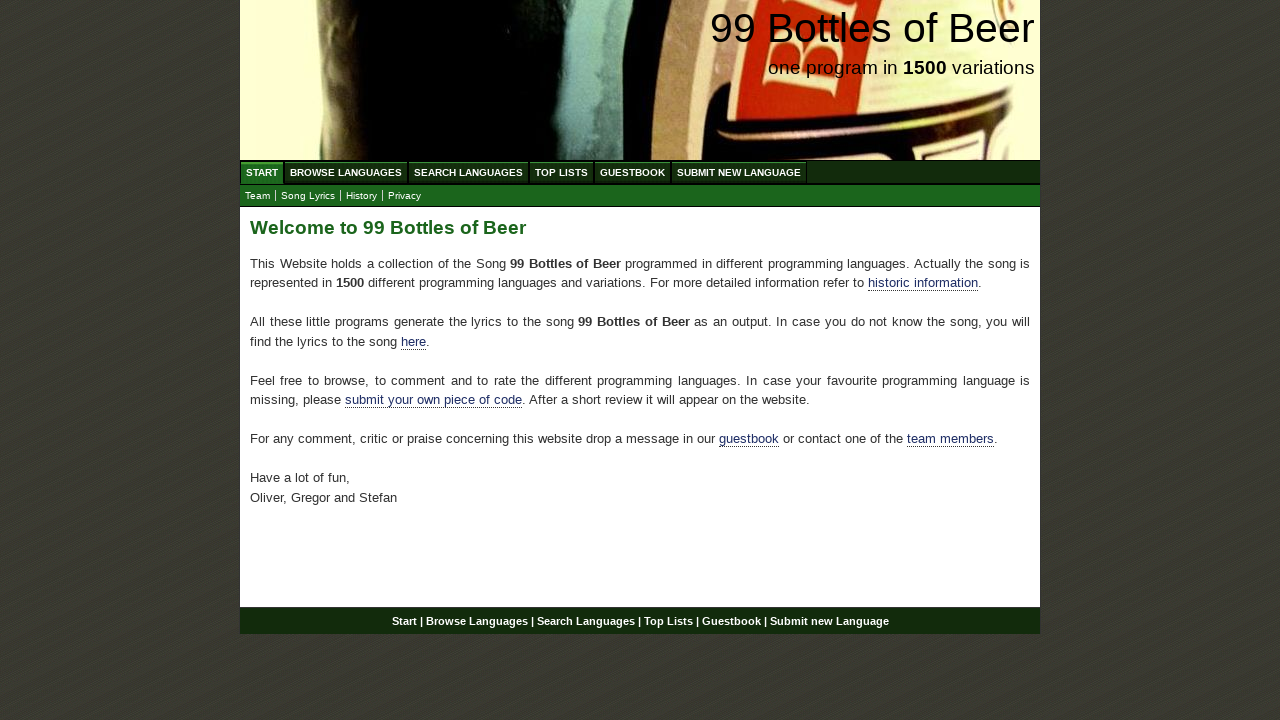

Clicked Browse Languages menu item at (346, 172) on xpath=//a[@href='/abc.html']
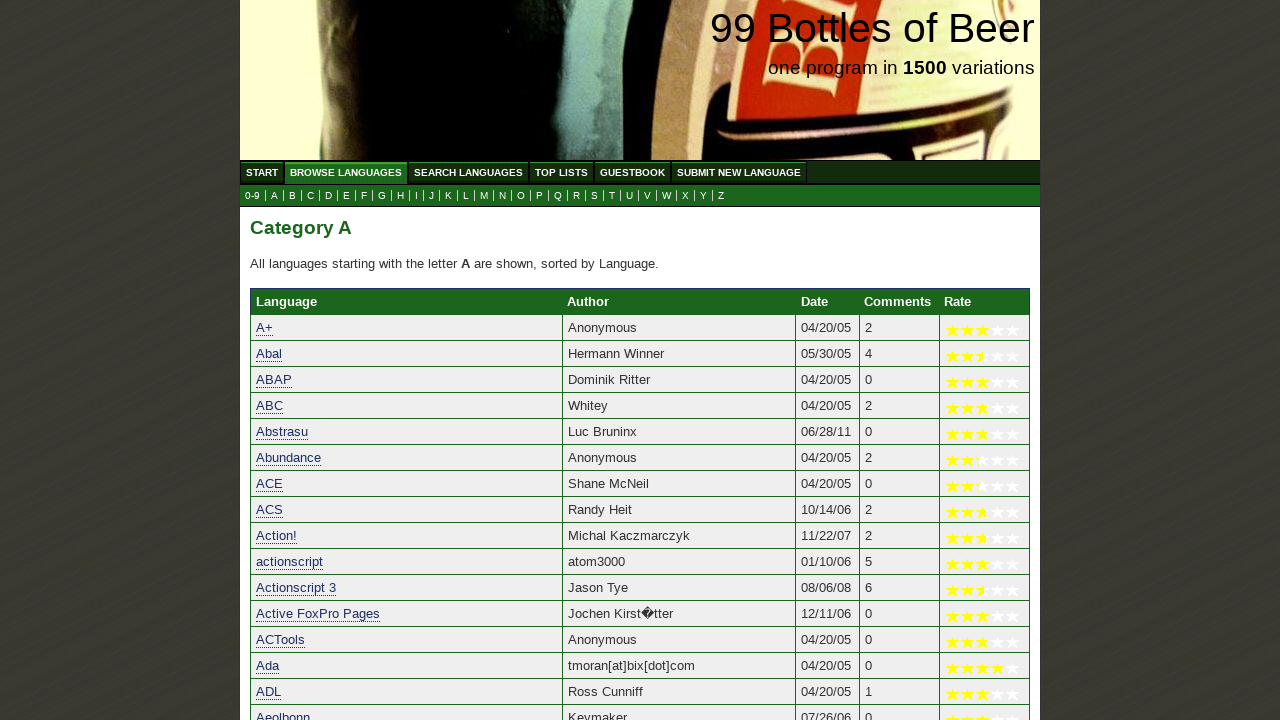

Clicked 0-9 submenu item at (252, 196) on xpath=//ul[@id='submenu']//a[@href='0.html']
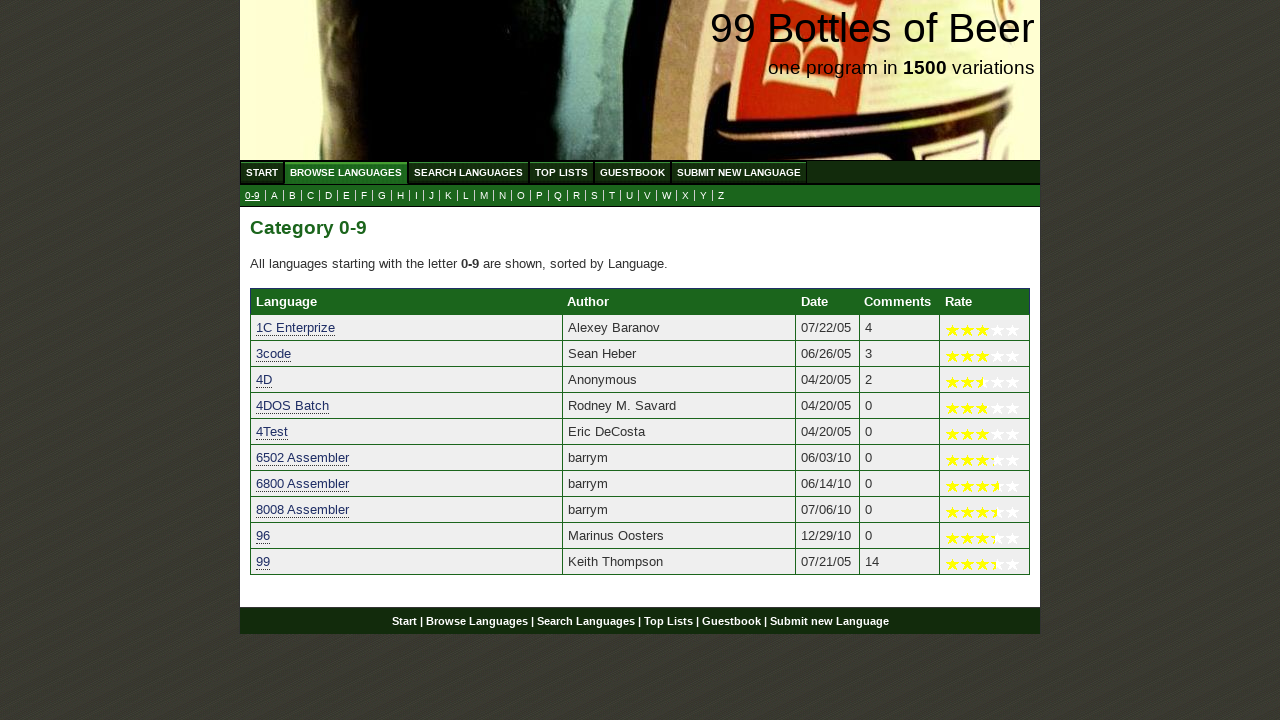

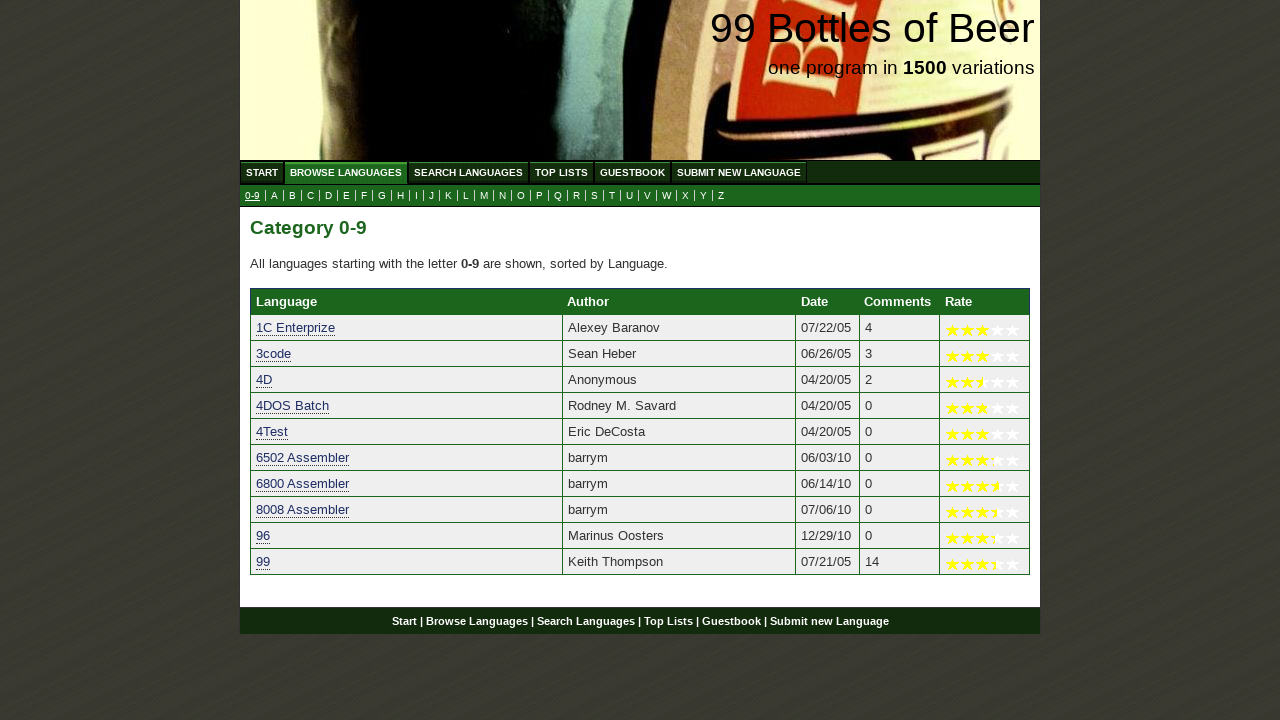